Navigates to RPA Challenge OCR website and verifies that the table data is loaded and accessible

Starting URL: https://rpachallengeocr.azurewebsites.net/

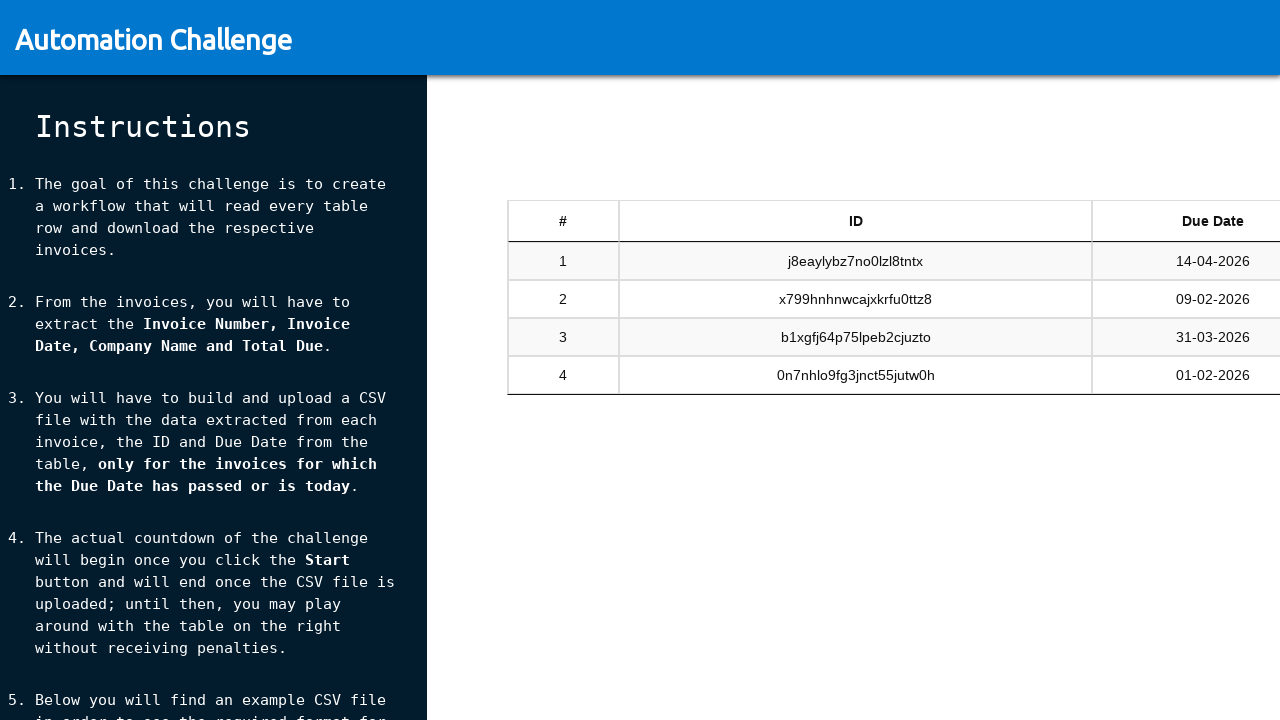

Navigated to RPA Challenge OCR website
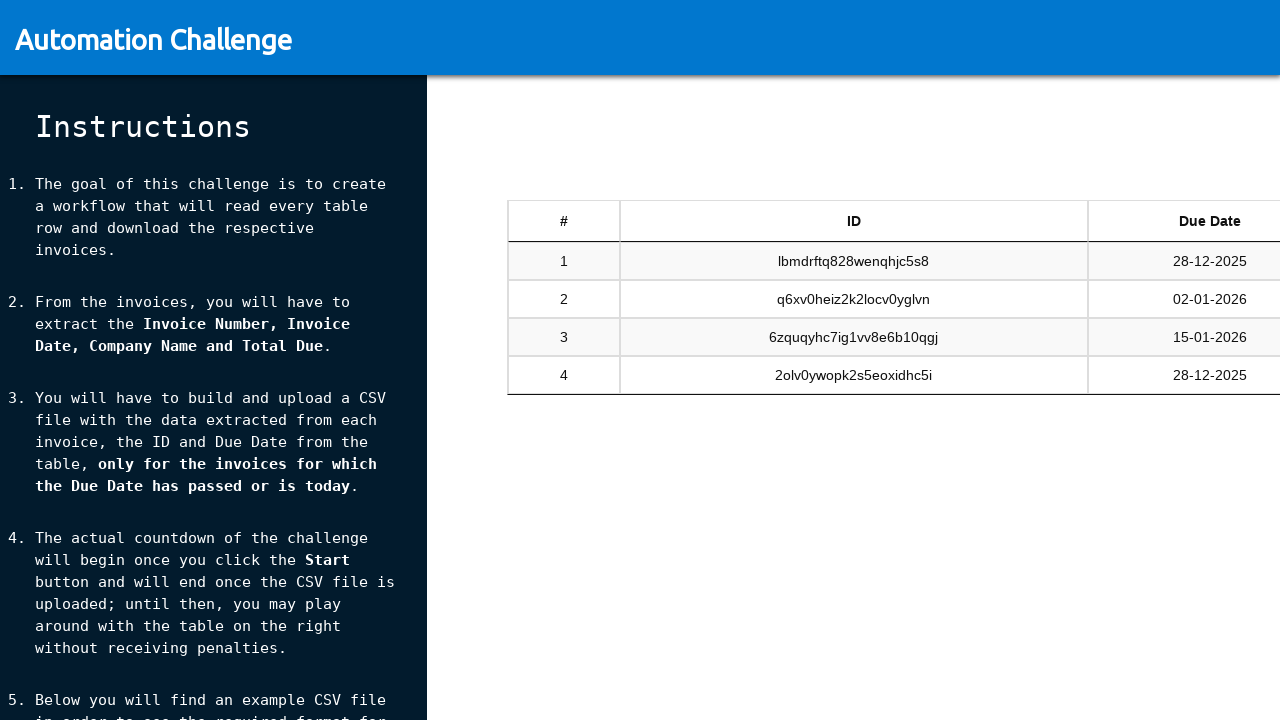

Table container #tableSandbox is present
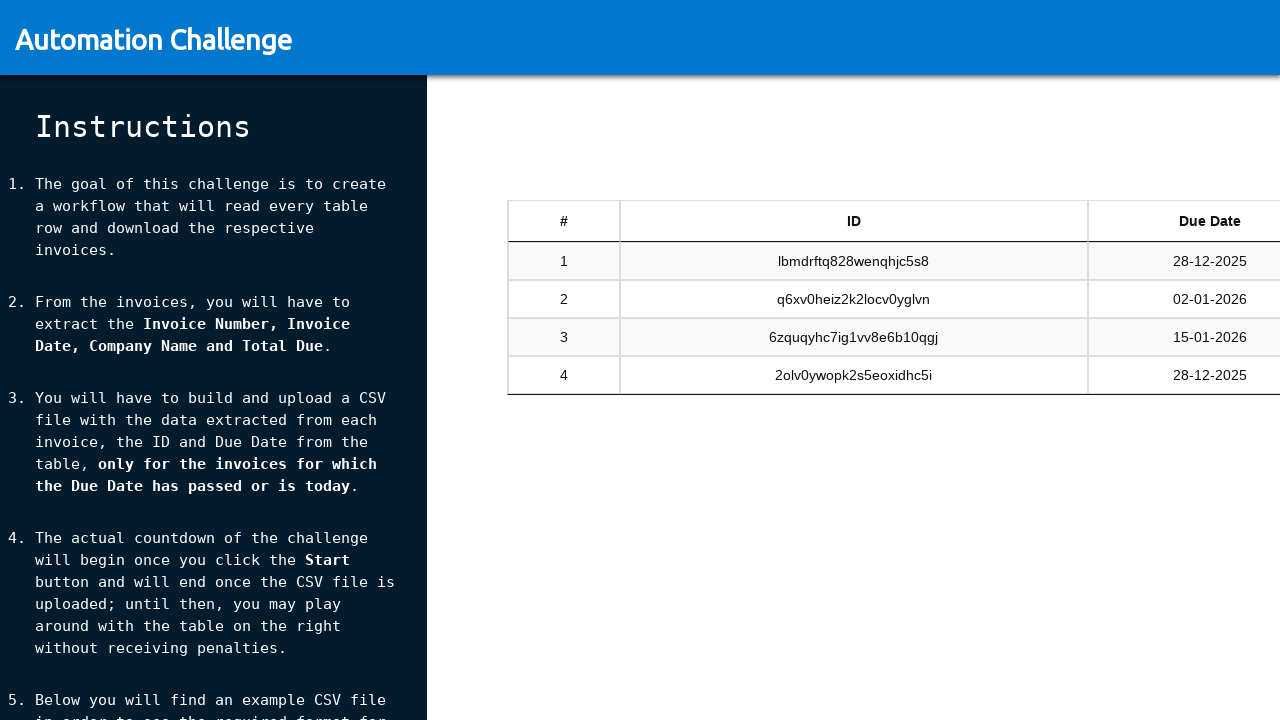

Table rows are loaded and accessible
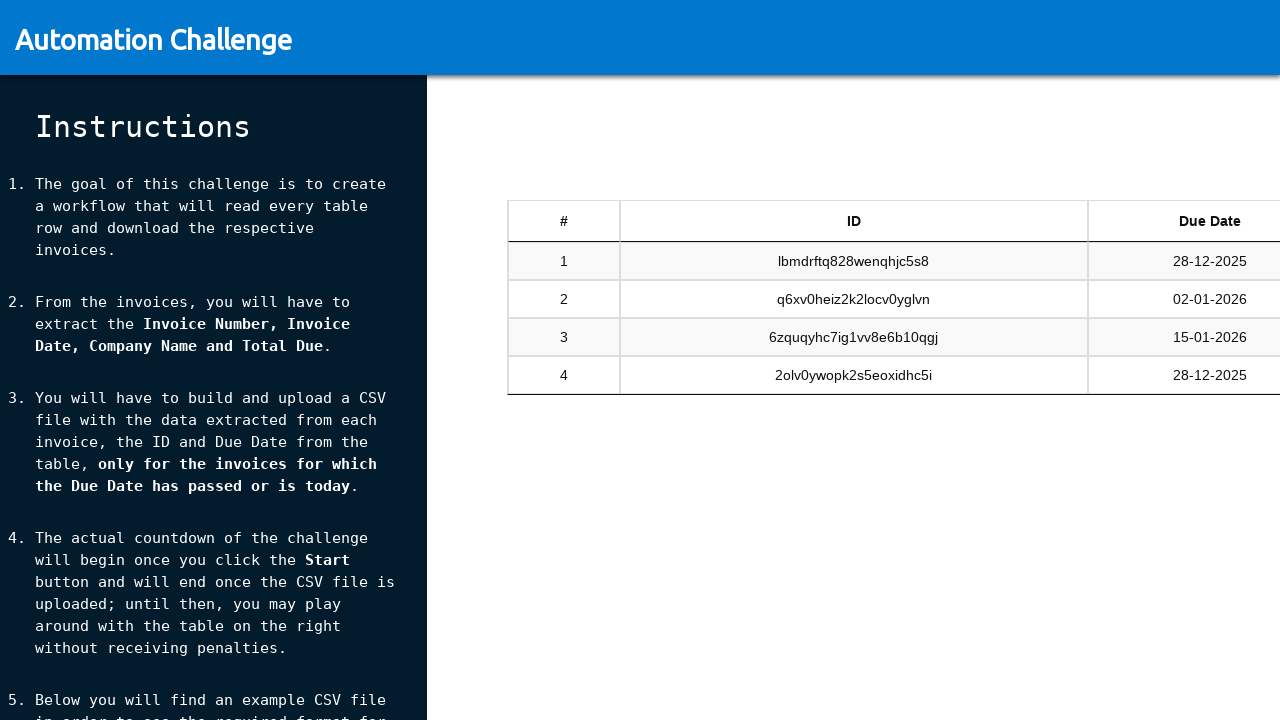

Table cells are loaded and accessible
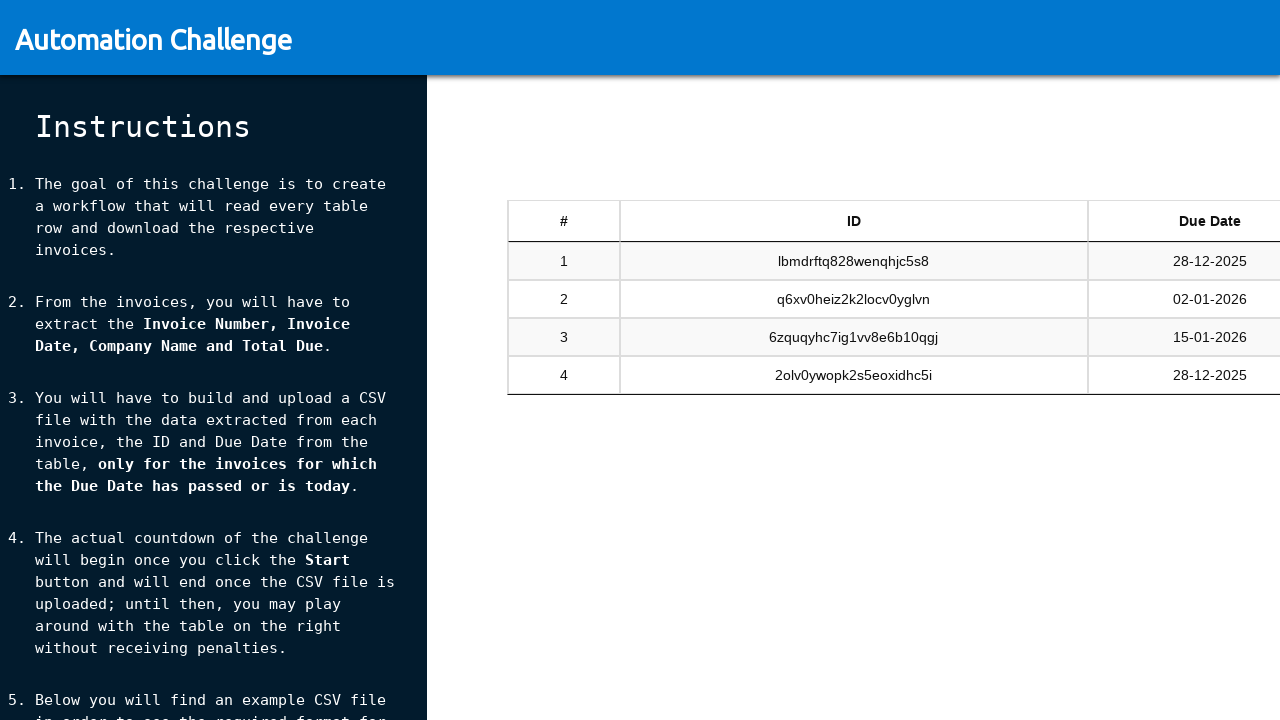

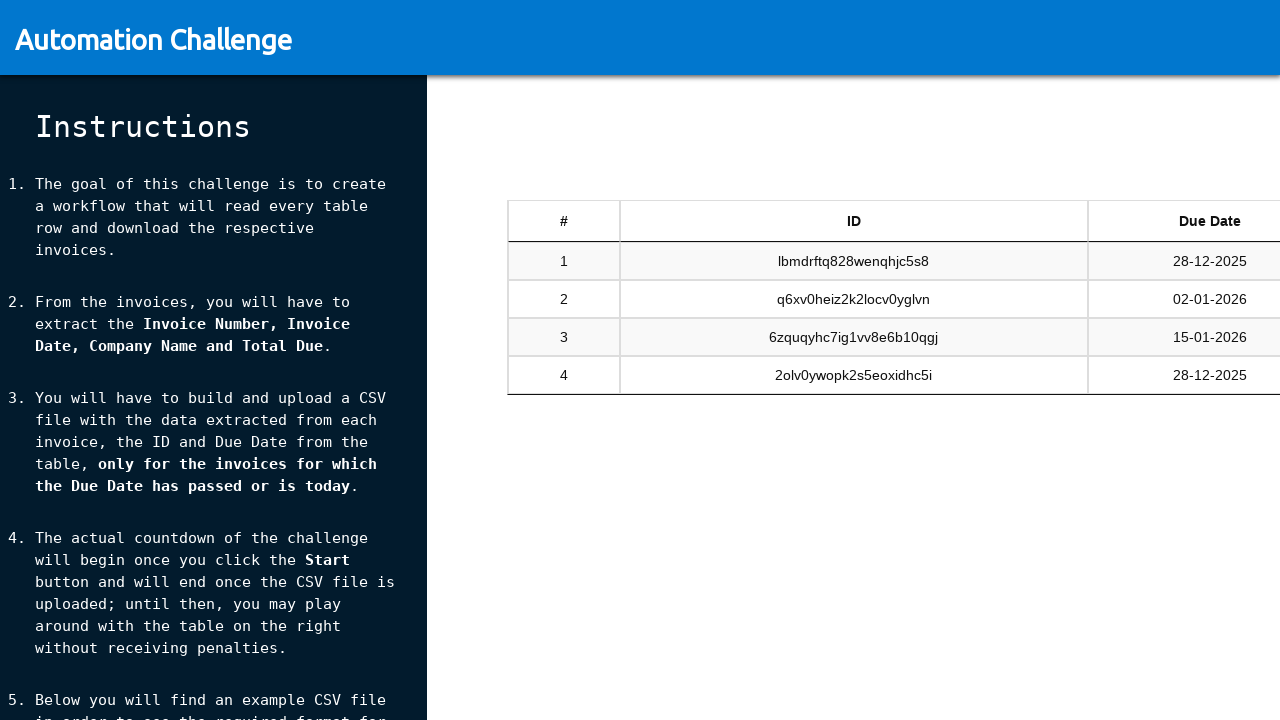